Tests dynamic loading functionality by clicking the Start button and verifying "Hello World!" text is displayed

Starting URL: https://automationfc.github.io/dynamic-loading/

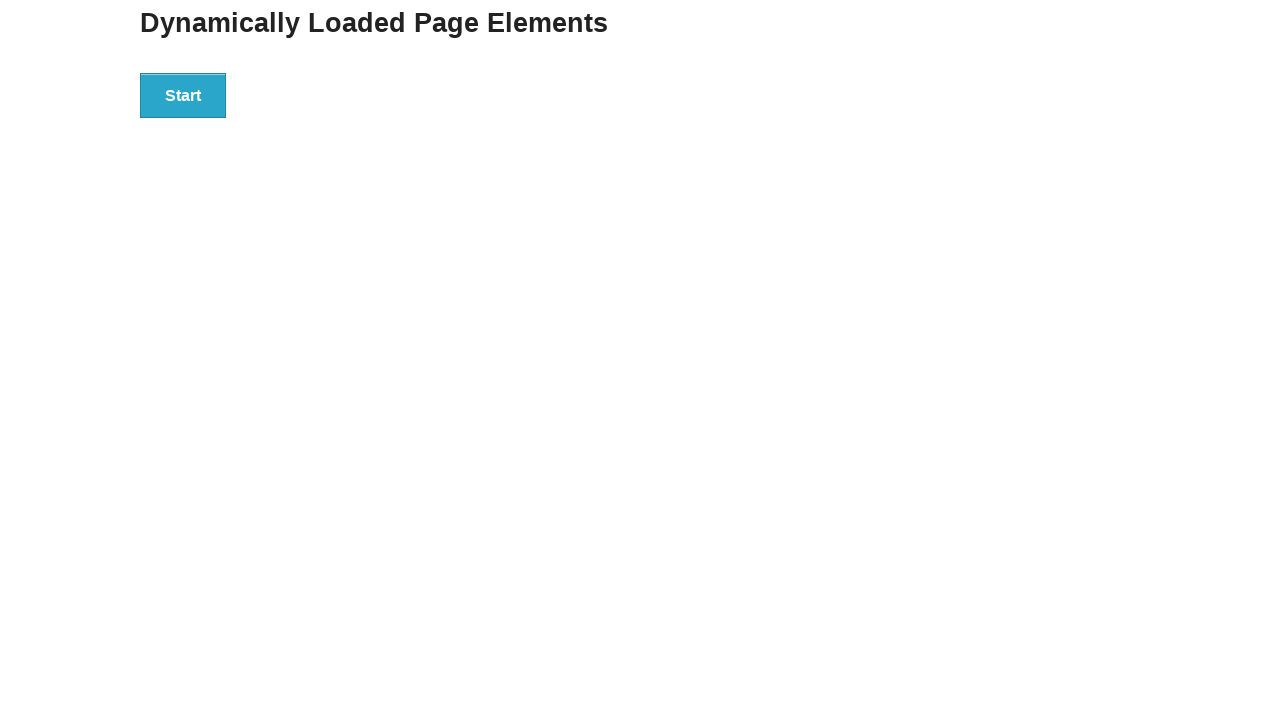

Clicked the Start button to initiate dynamic loading at (183, 95) on div#start>button
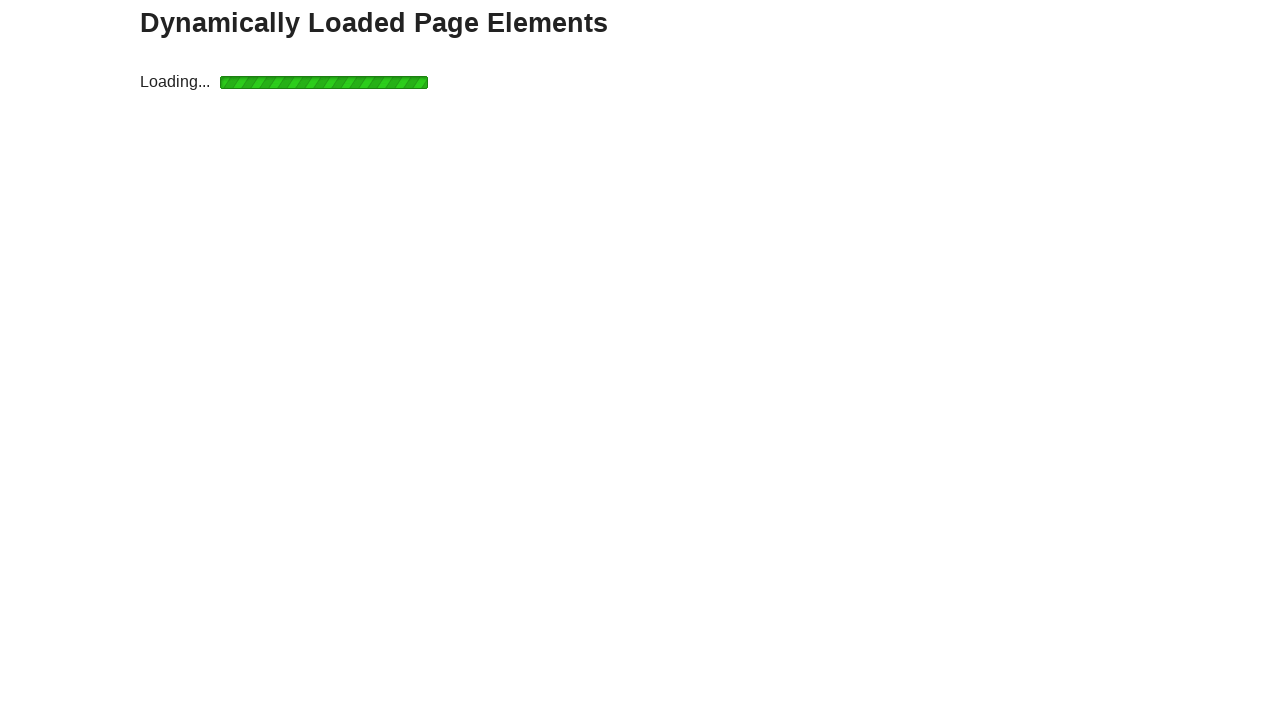

Verified 'Hello World!' text is displayed after dynamic loading completed
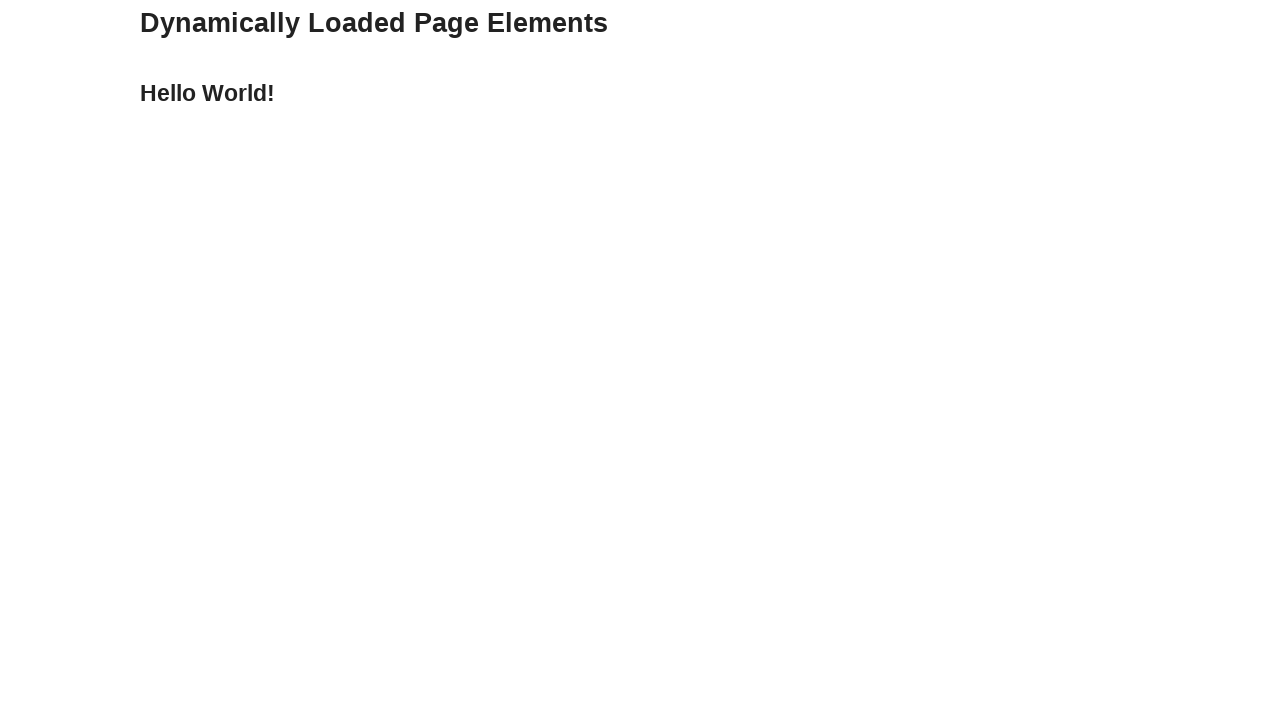

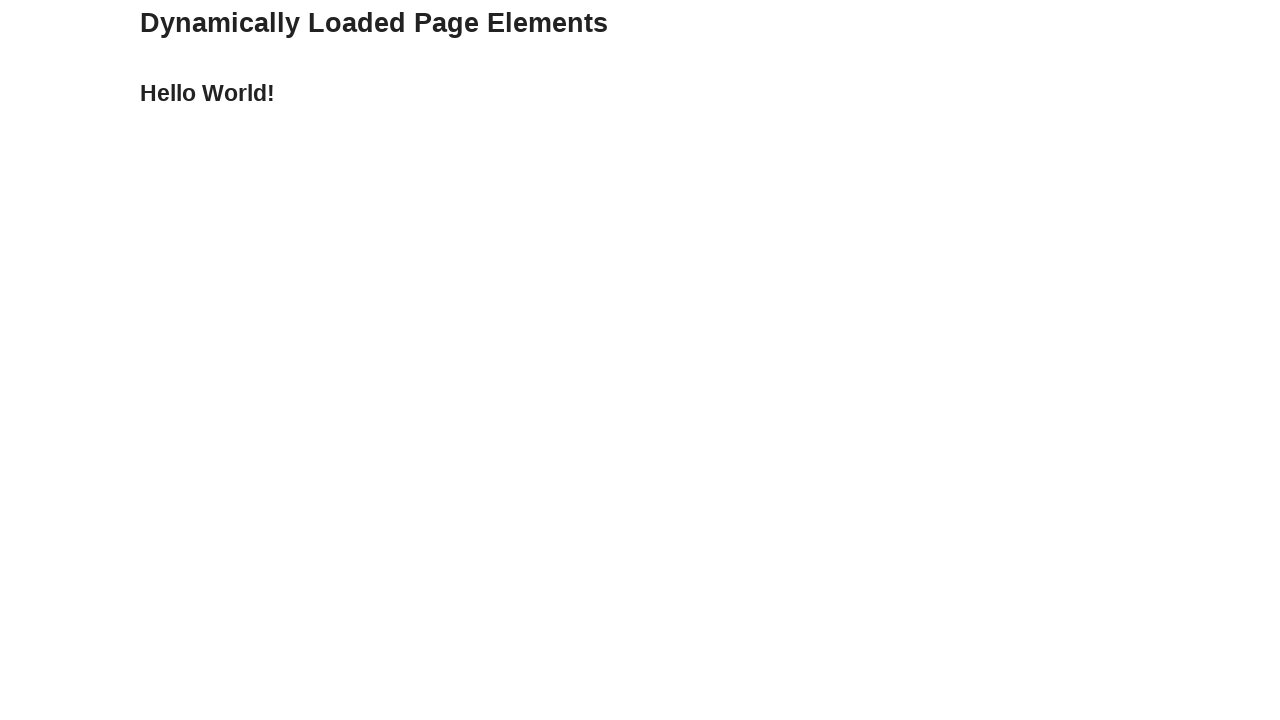